Tests the Online Banking page by clicking on the ONLINE BANKING link and verifying that there are 6 operation headers displayed, including "Pay Bills"

Starting URL: http://zero.webappsecurity.com/

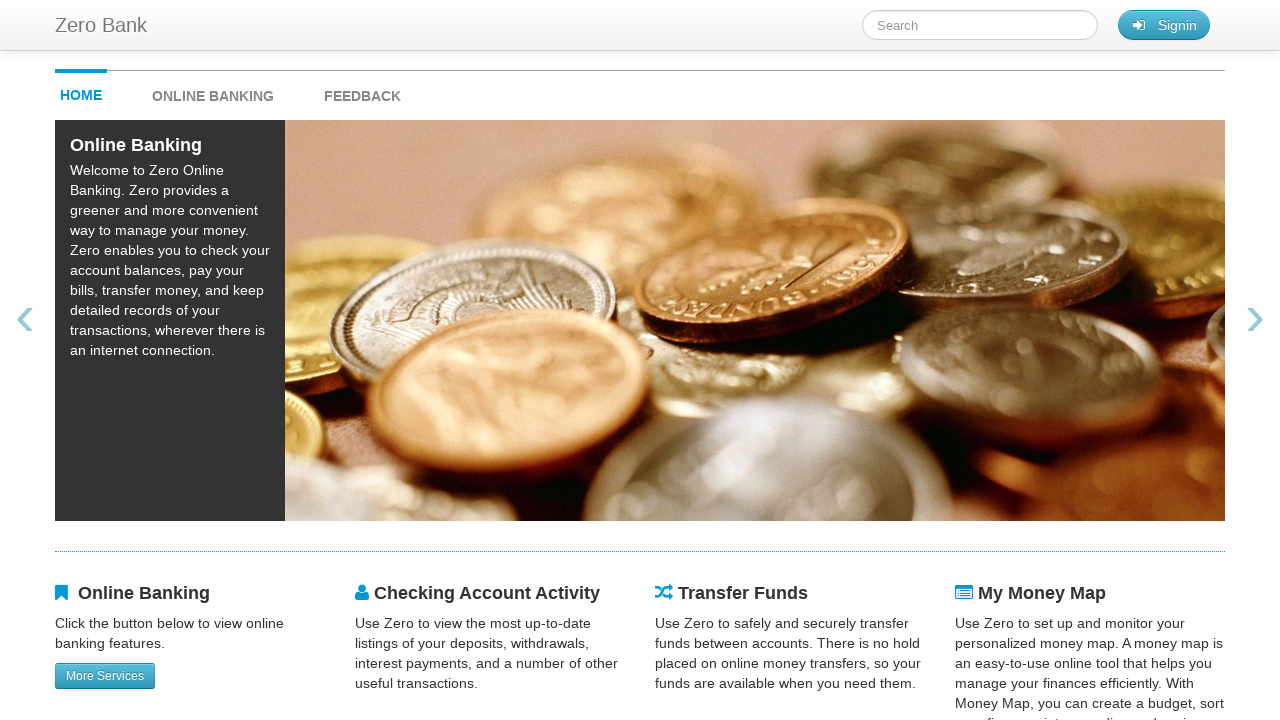

Clicked on ONLINE BANKING link at (233, 91) on #onlineBankingMenu
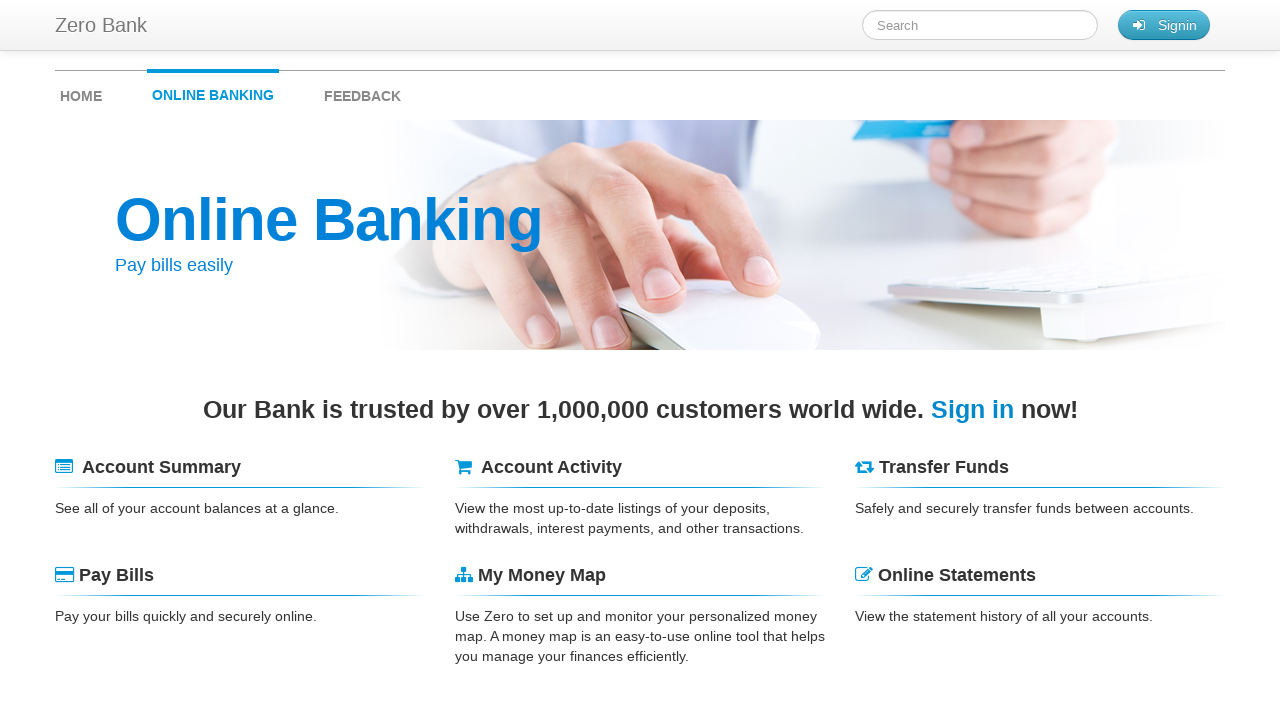

Operation headers loaded and visible
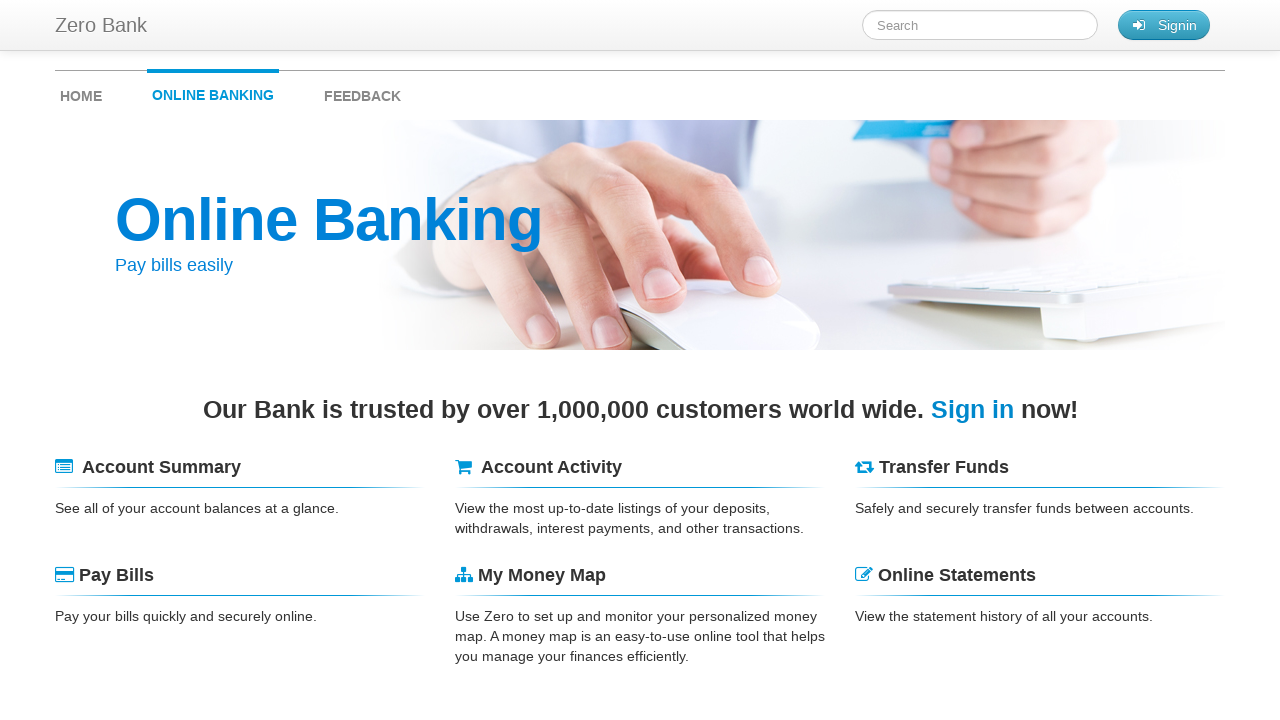

Verified 6 operation headers are displayed
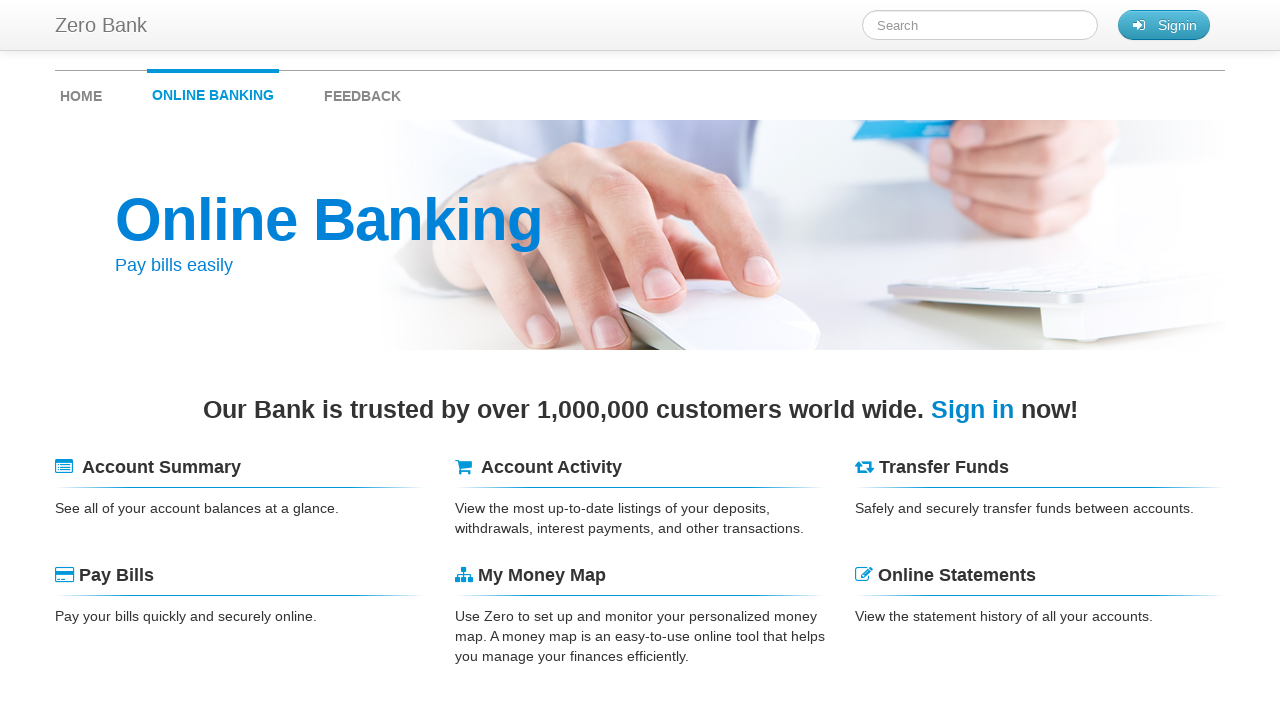

Verified Pay Bills header is present among the 6 headers
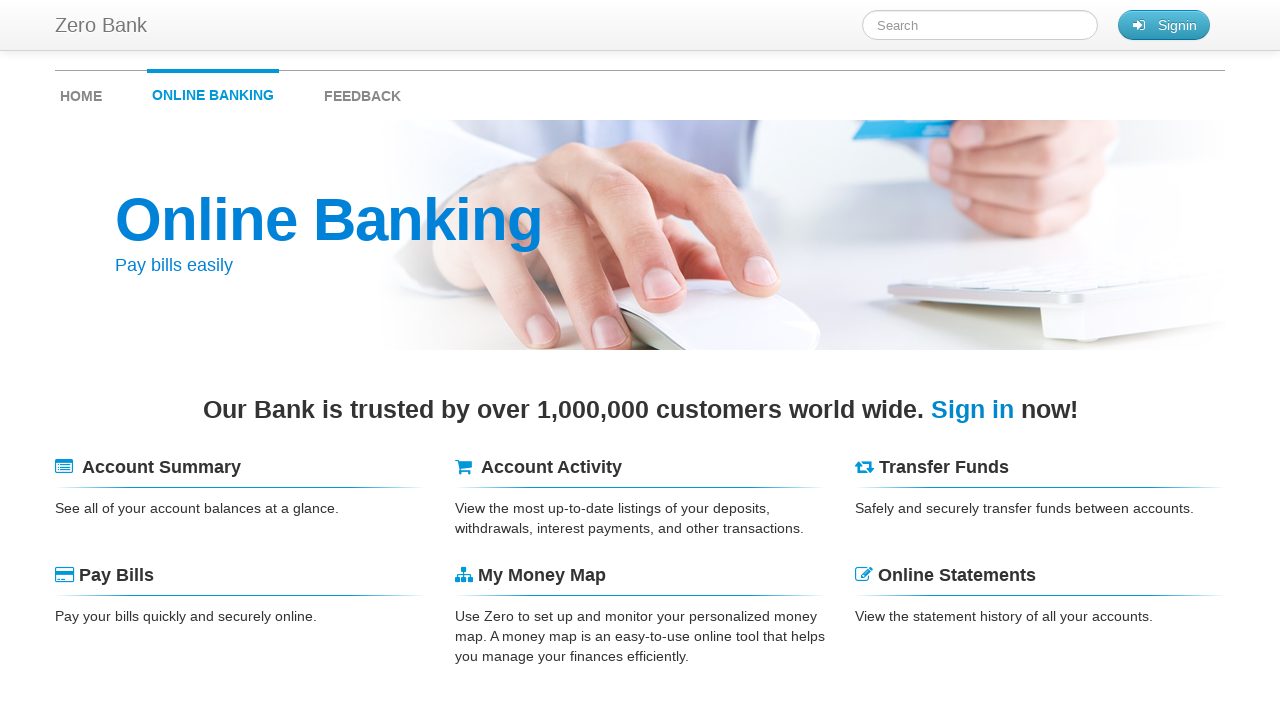

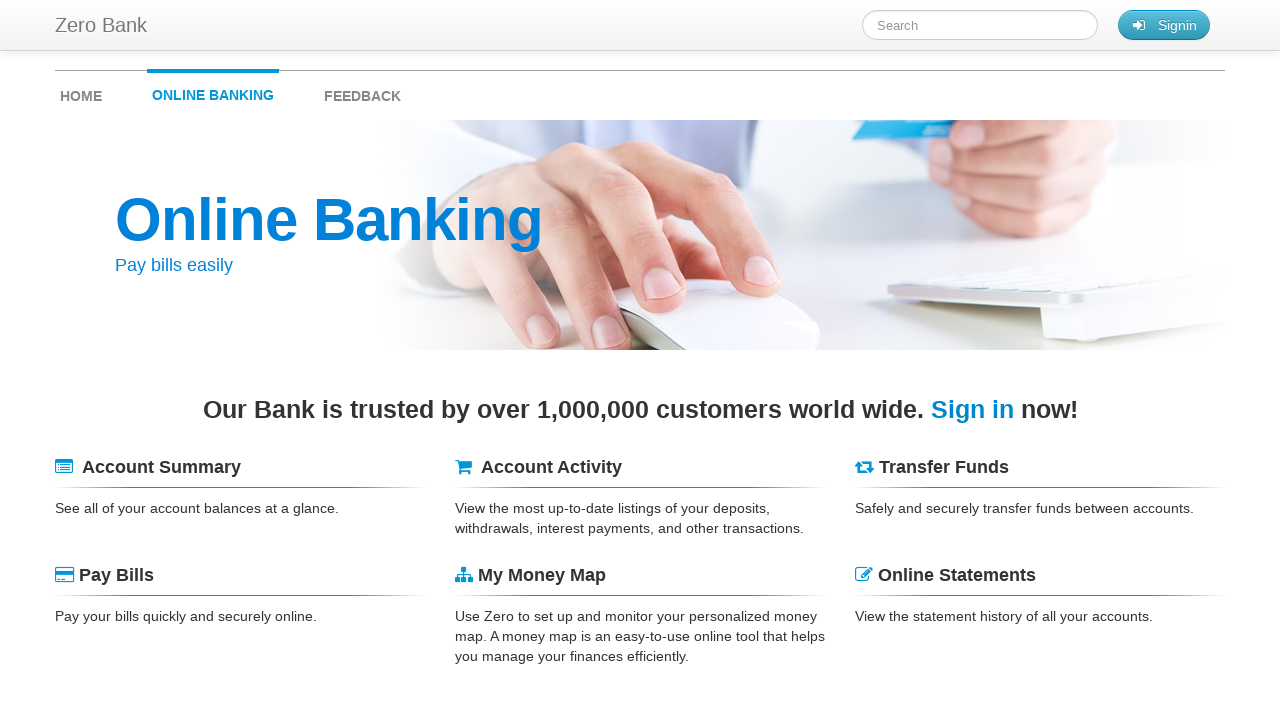